Tests WebElement caching performance by filling a form field and repeatedly accessing it to demonstrate the difference between cached and non-cached element access

Starting URL: https://demoqa.com/automation-practice-form

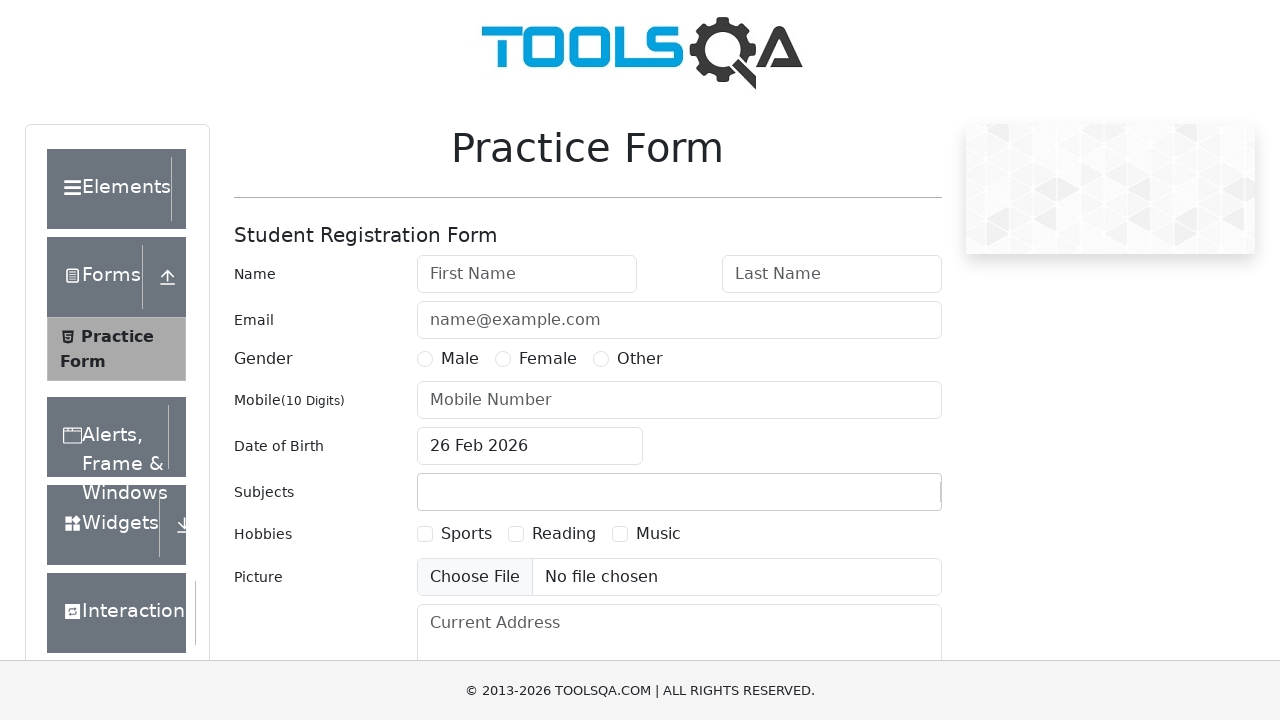

Filled first name field with 'Virender333' on #firstName
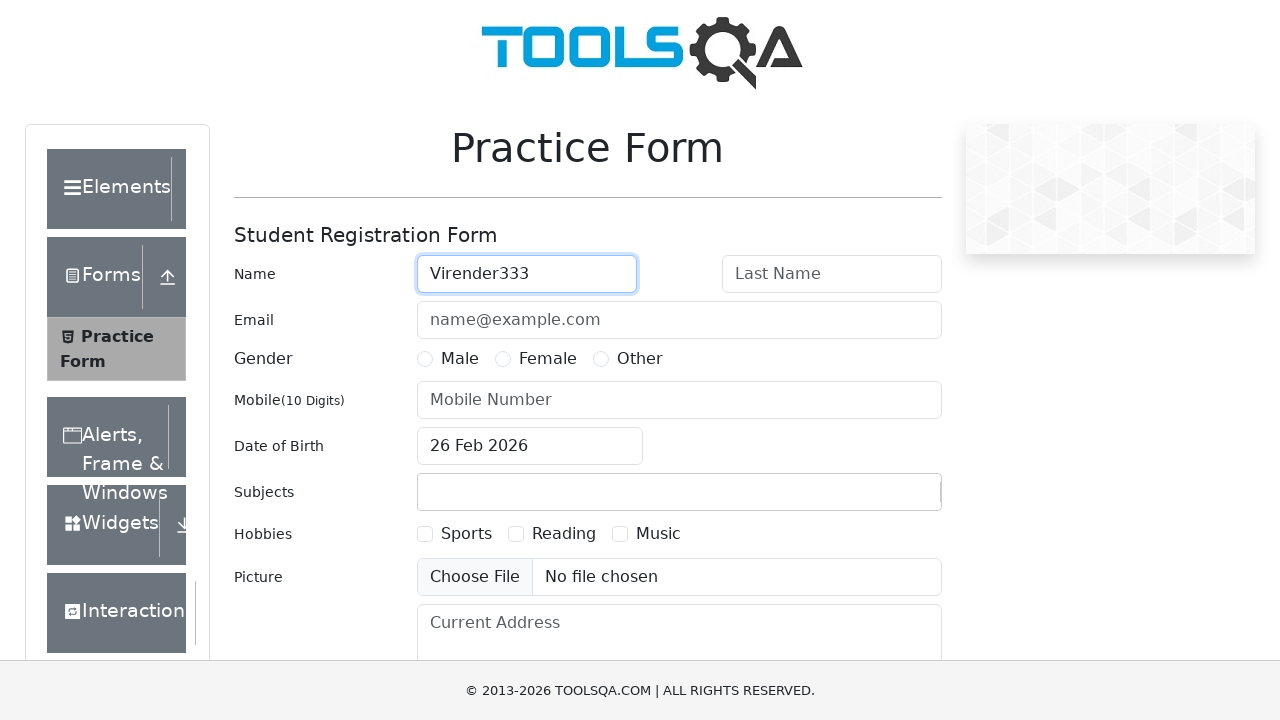

Verified first name field element exists
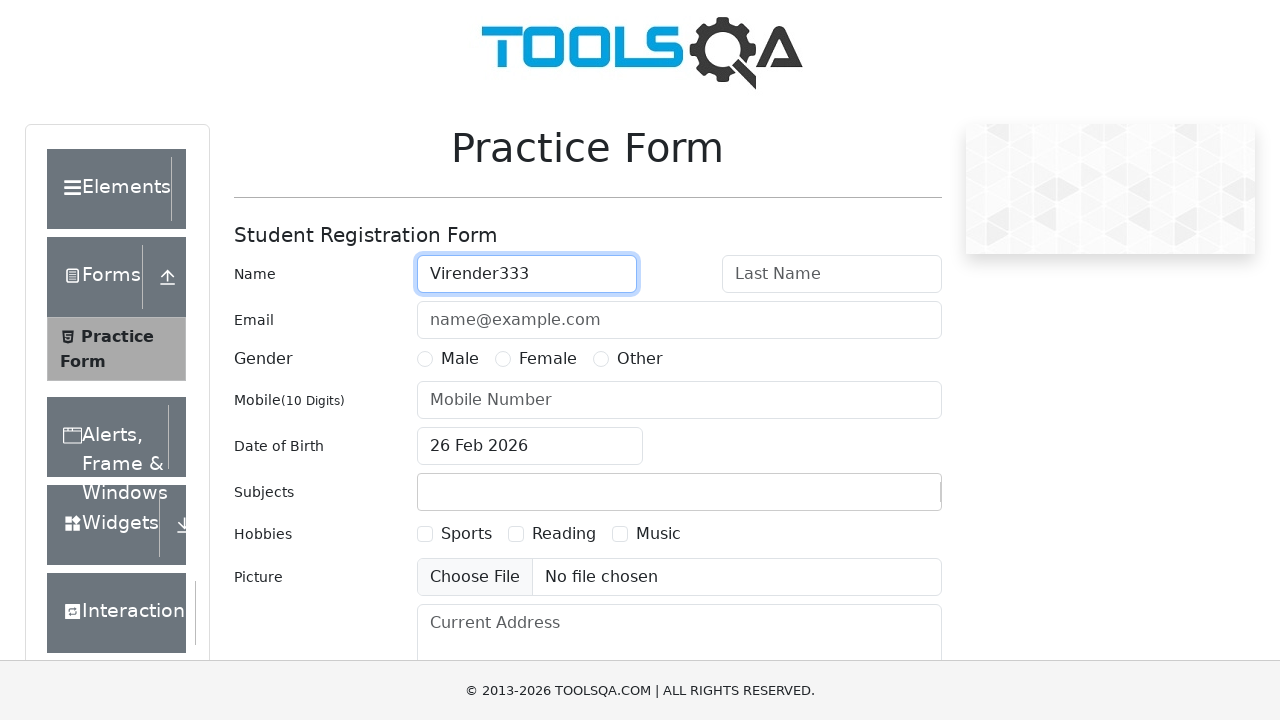

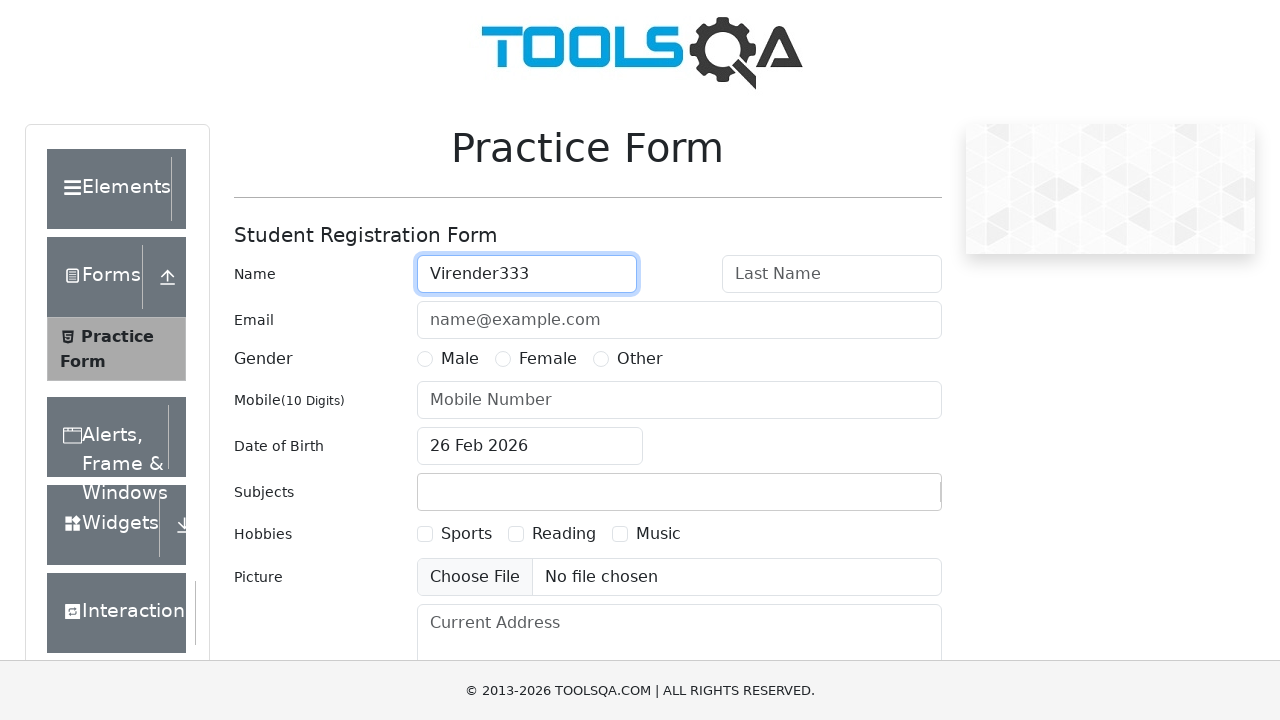